Navigates to a login page and uses JavaScript evaluation to modify the title text element on the page, demonstrating DOM manipulation capabilities.

Starting URL: https://nikita-filonov.github.io/qa-automation-engineer-ui-course/#/auth/login

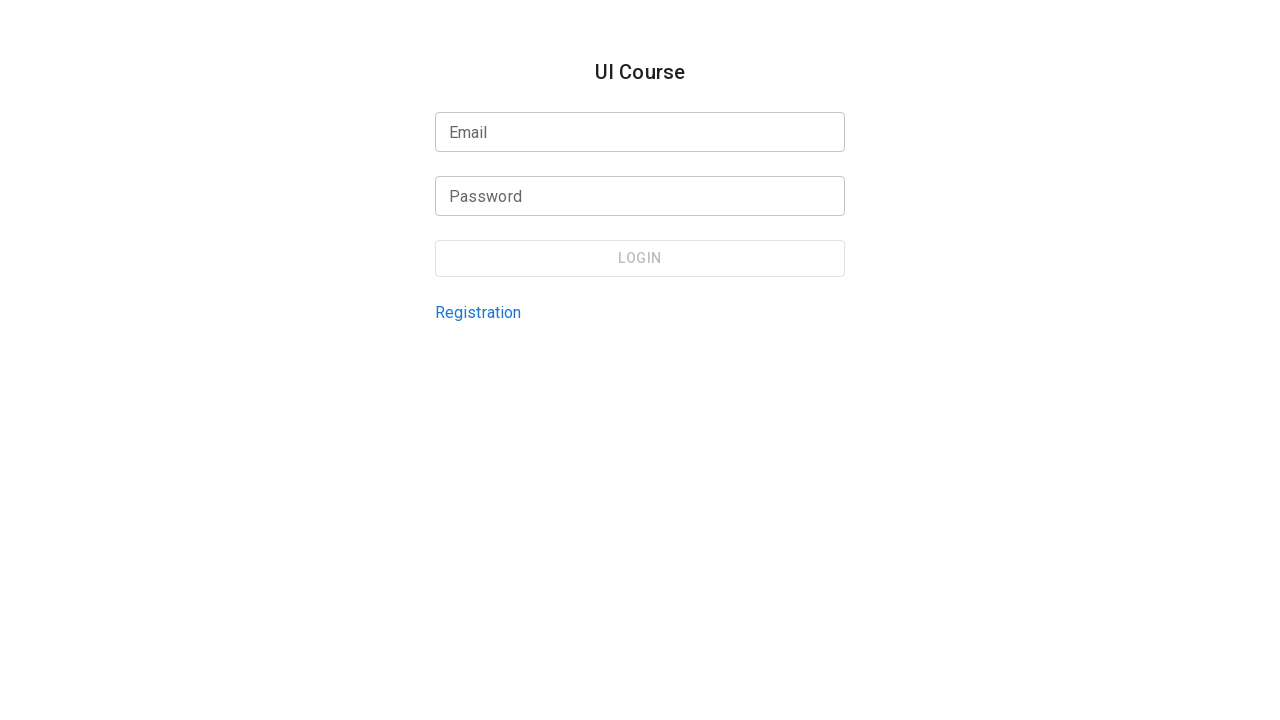

Navigated to login page
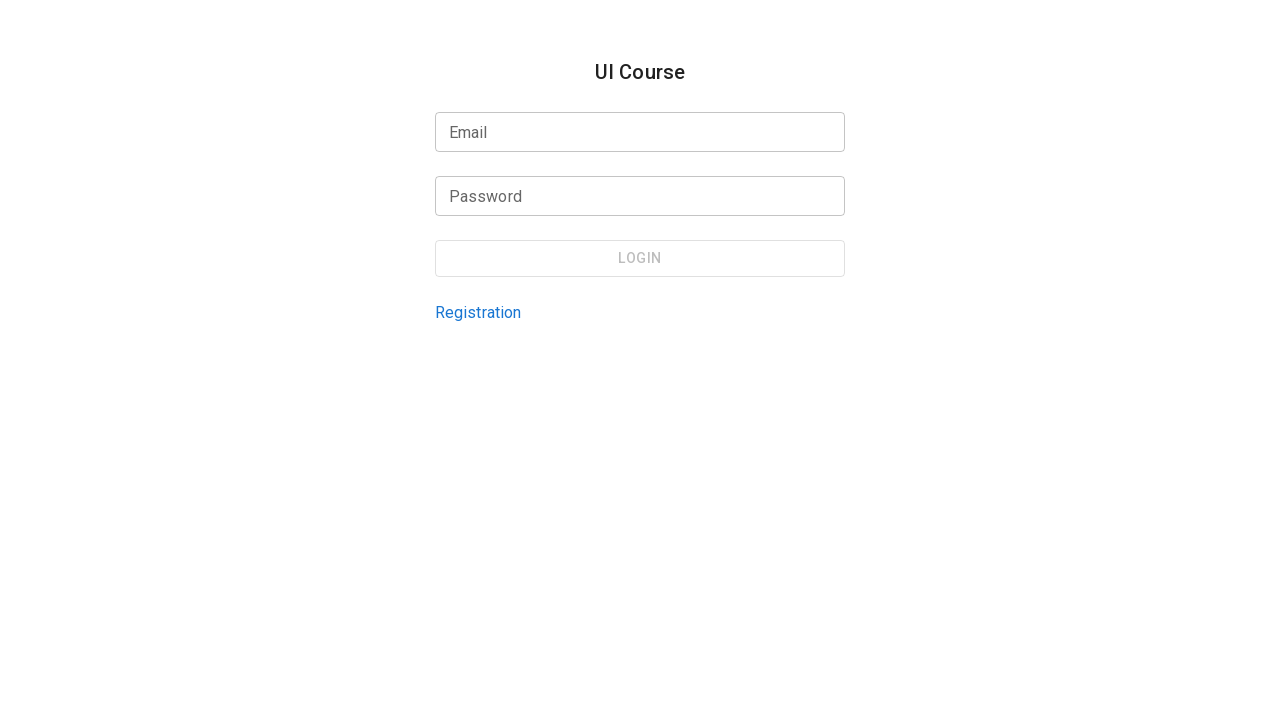

Modified title text element to 'New Text' using JavaScript evaluation
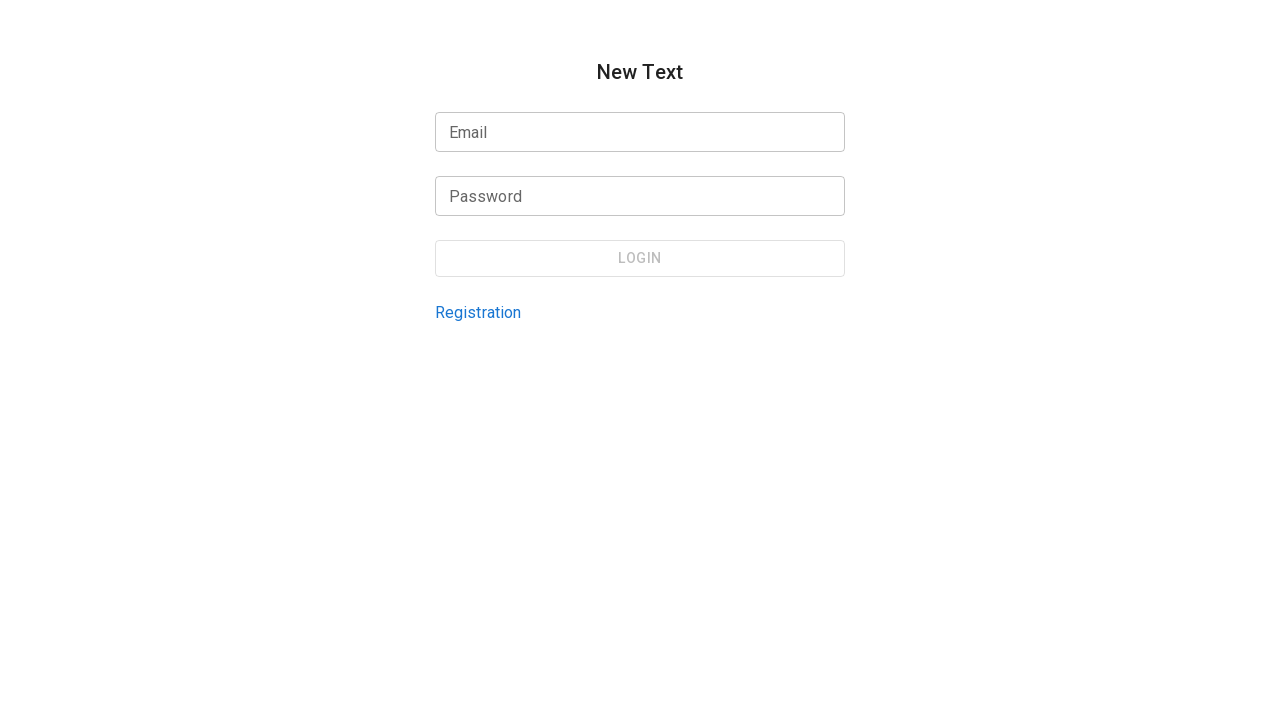

Waited 2 seconds for DOM changes to be visible
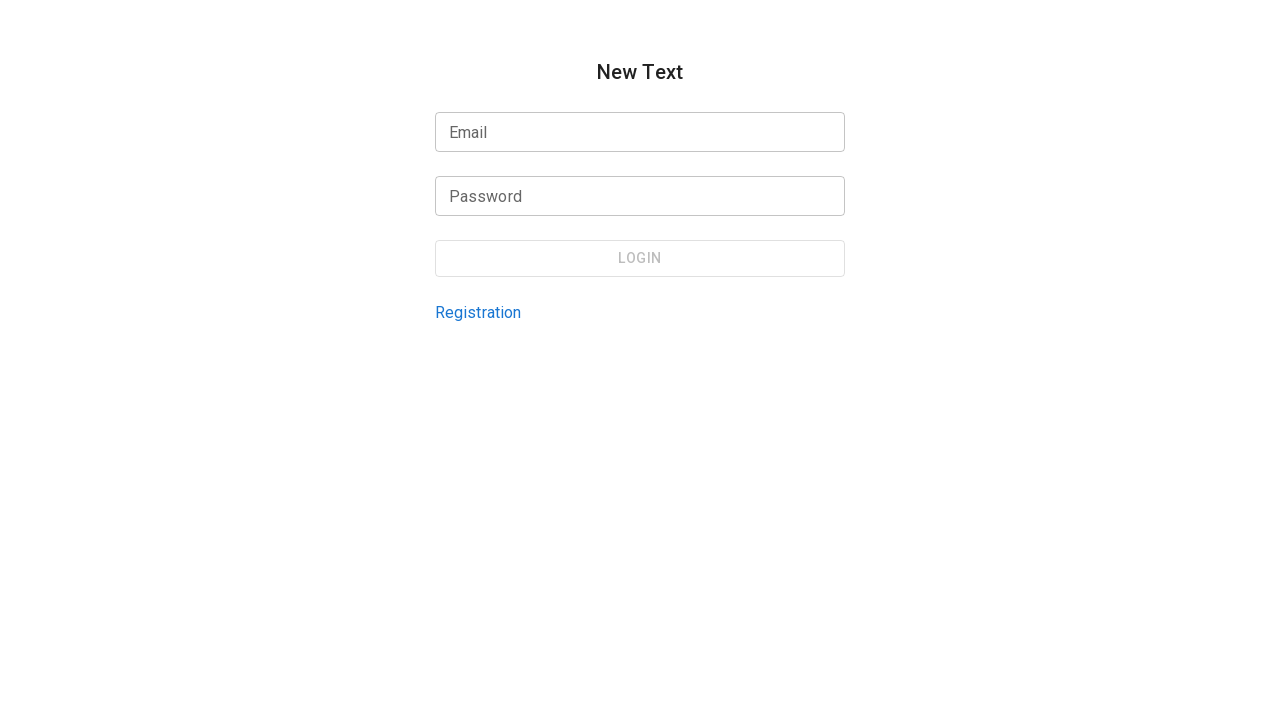

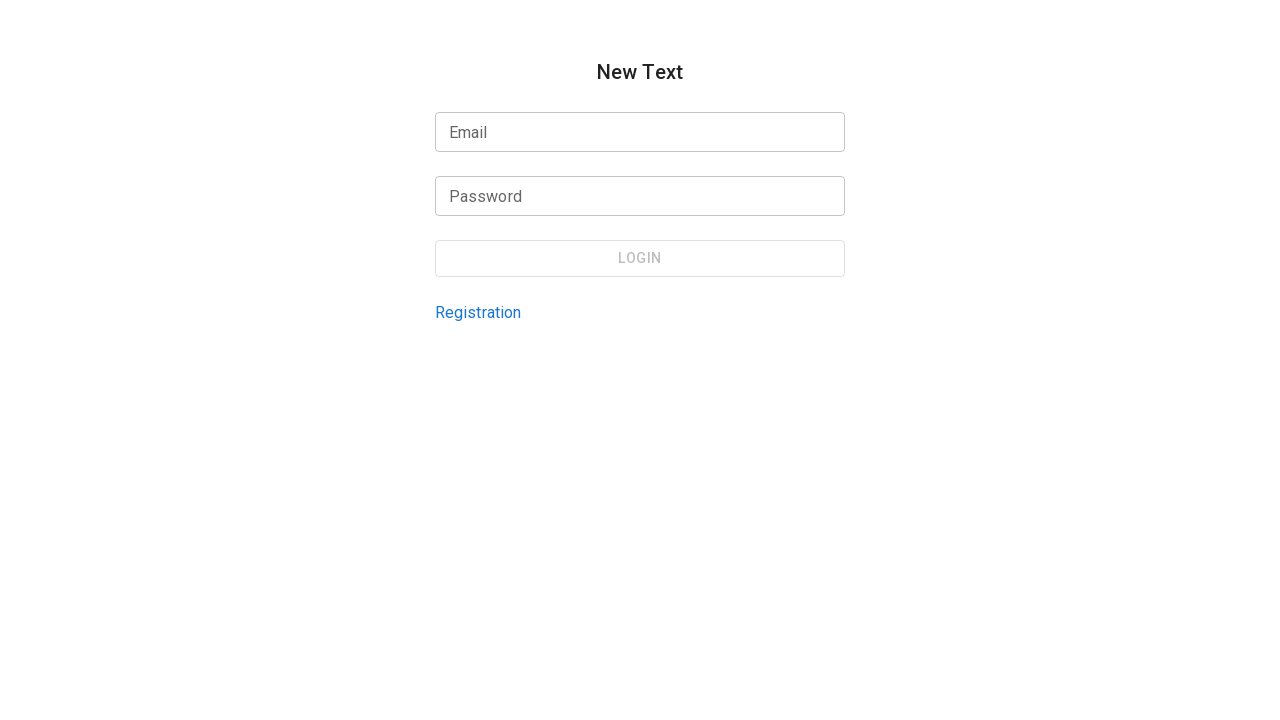